Tests various types of JavaScript alerts including simple alerts, timed alerts, confirmation dialogs, and prompt dialogs on a demo page

Starting URL: https://demoqa.com/alerts

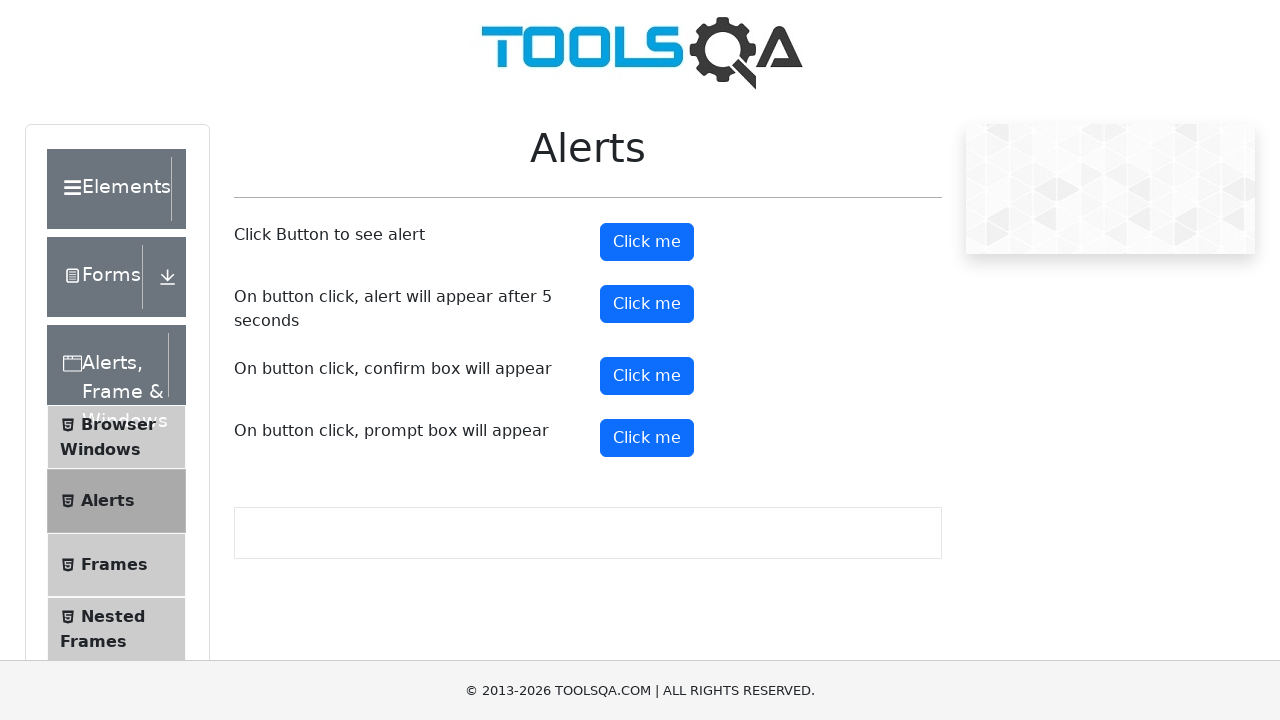

Clicked button to trigger simple alert at (647, 242) on #alertButton
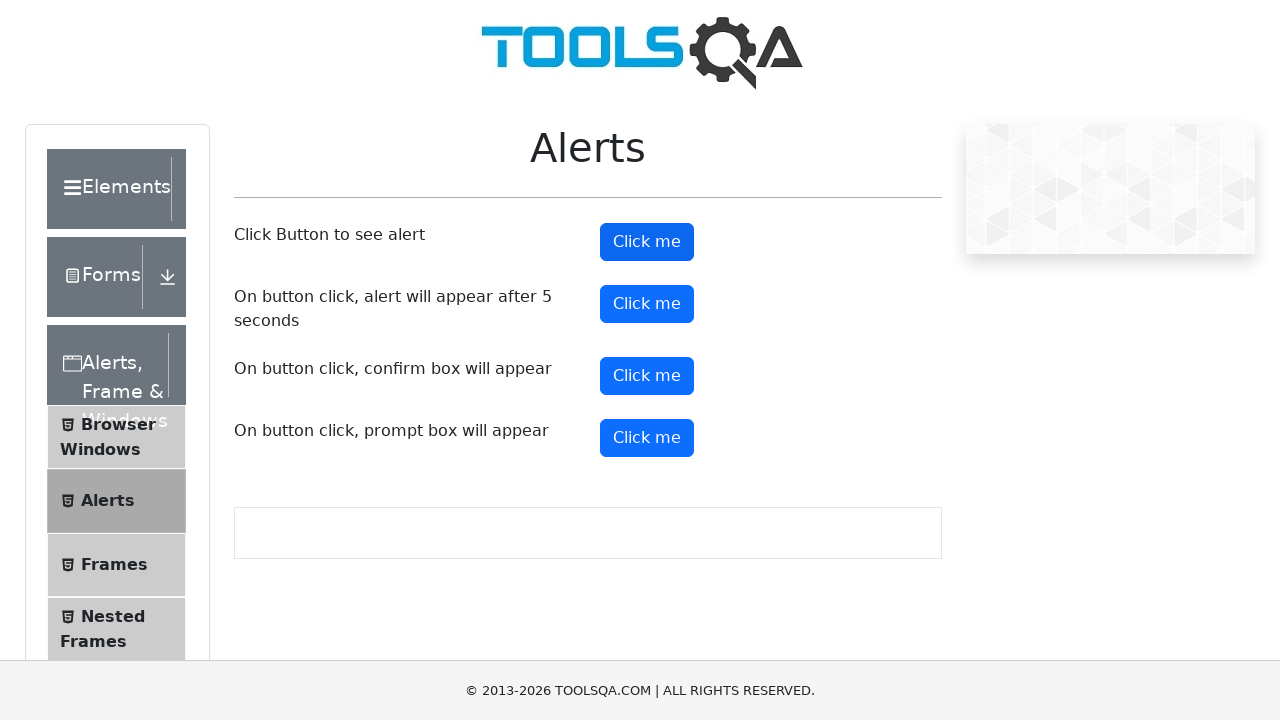

Waited 2 seconds for alert to appear
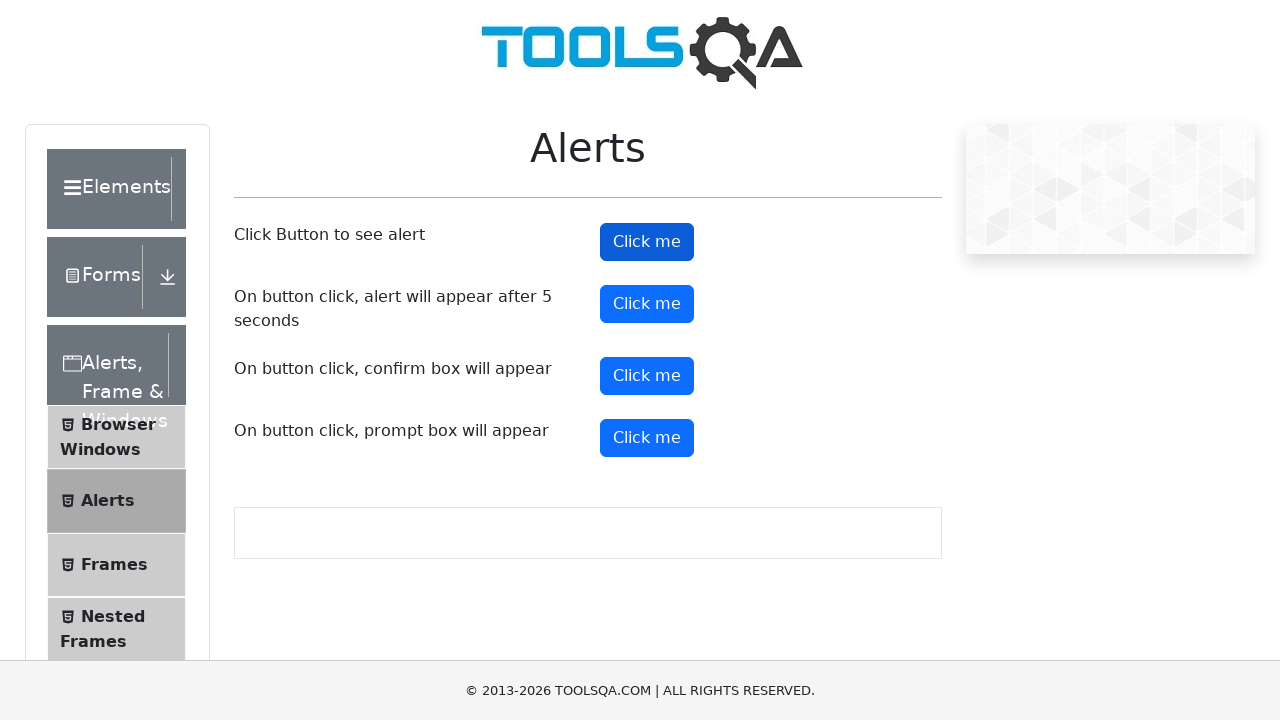

Set up dialog handler to accept alerts
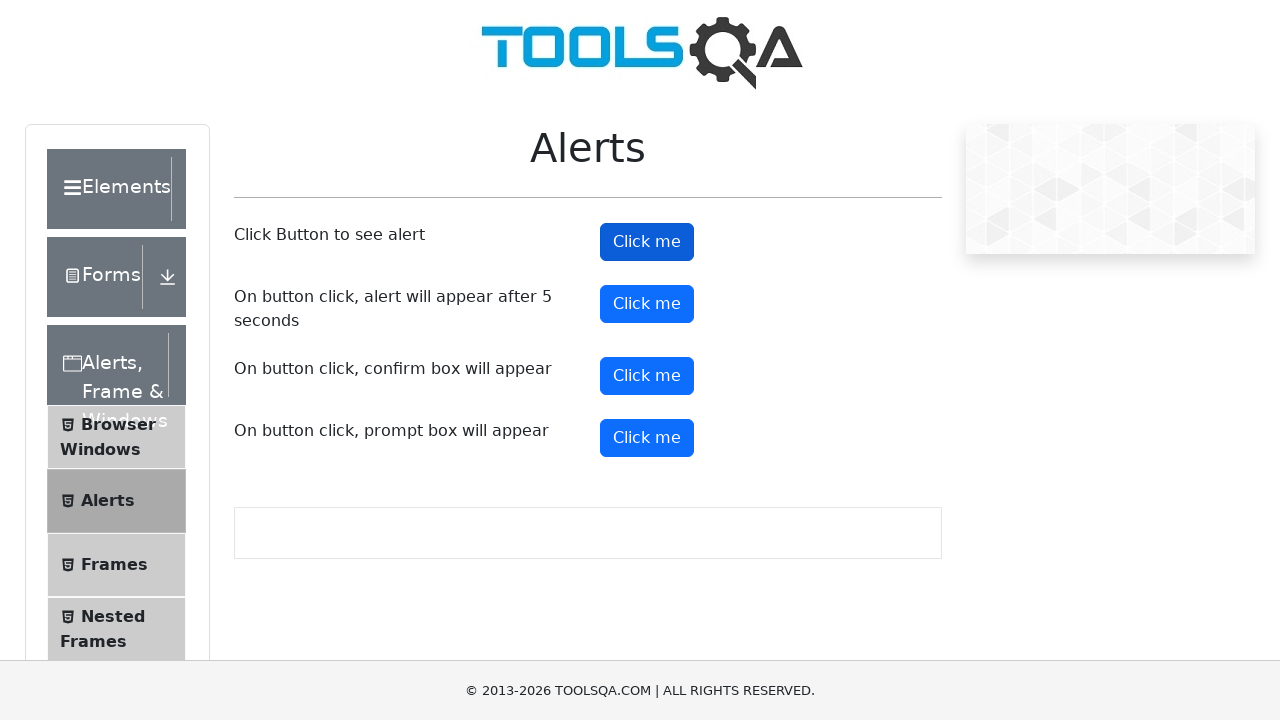

Waited 4 seconds after simple alert was accepted
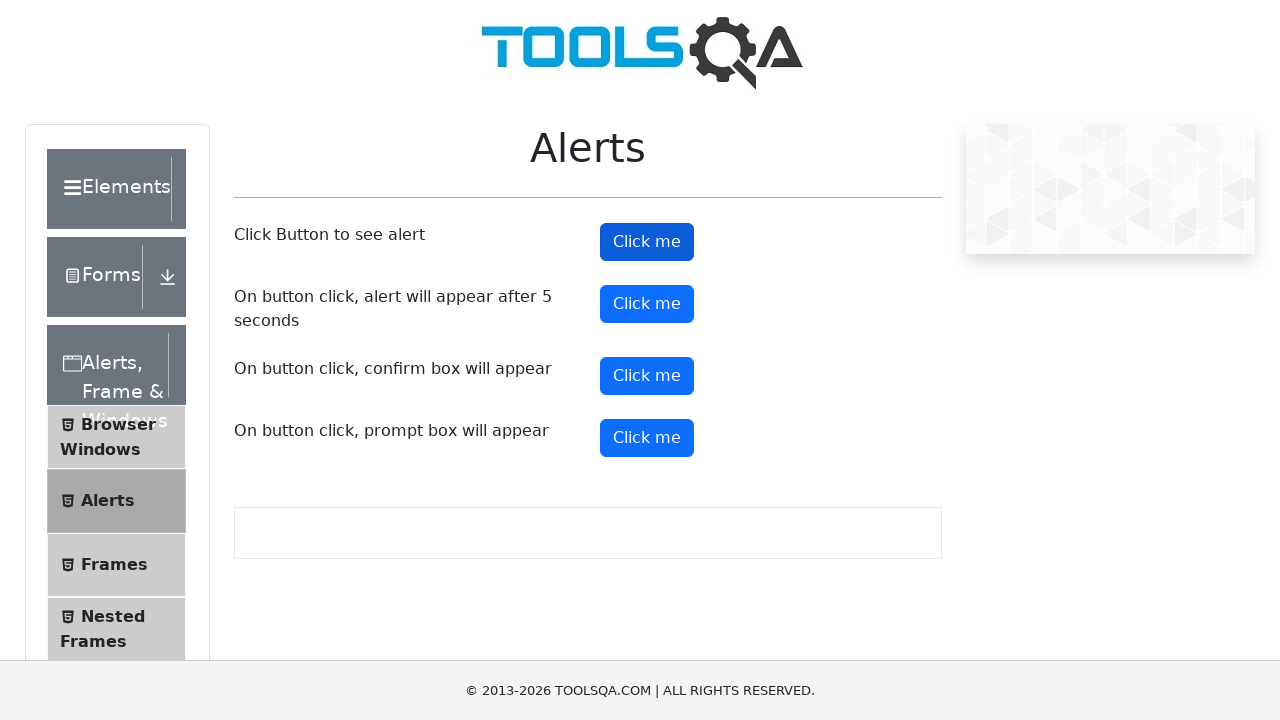

Clicked button to trigger timed alert at (647, 304) on #timerAlertButton
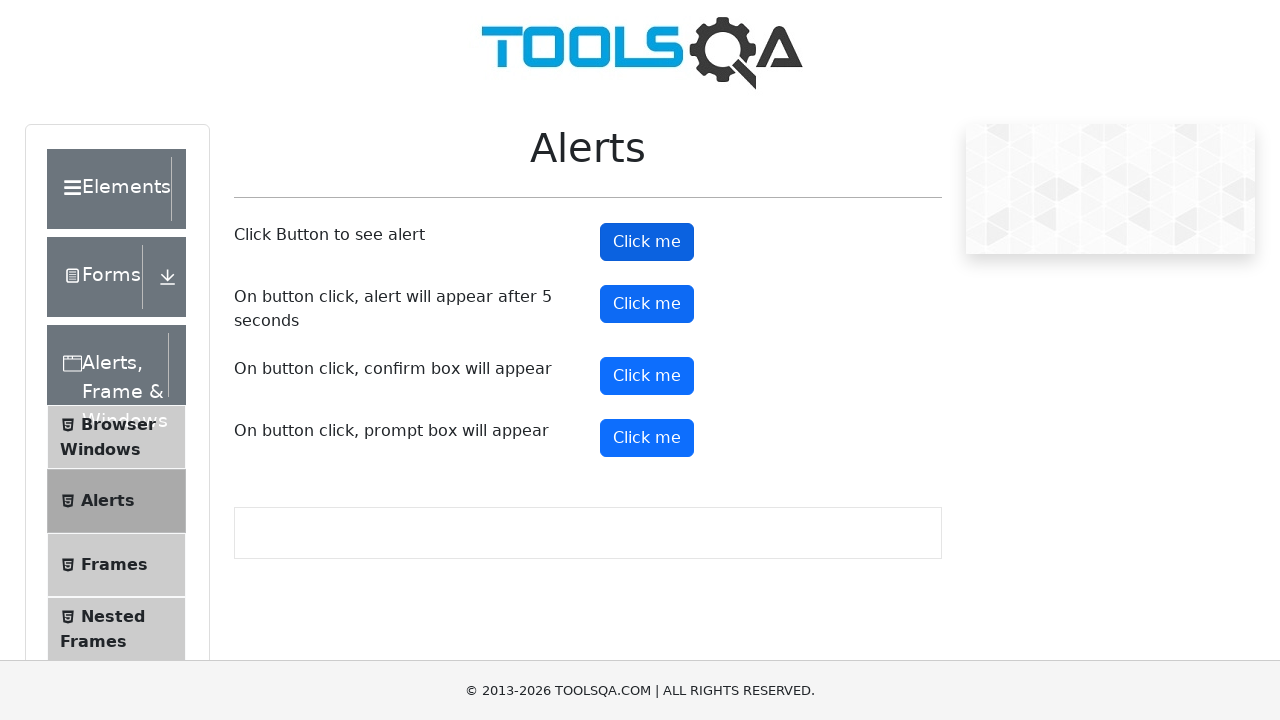

Waited 8 seconds for timed alert to appear and be handled
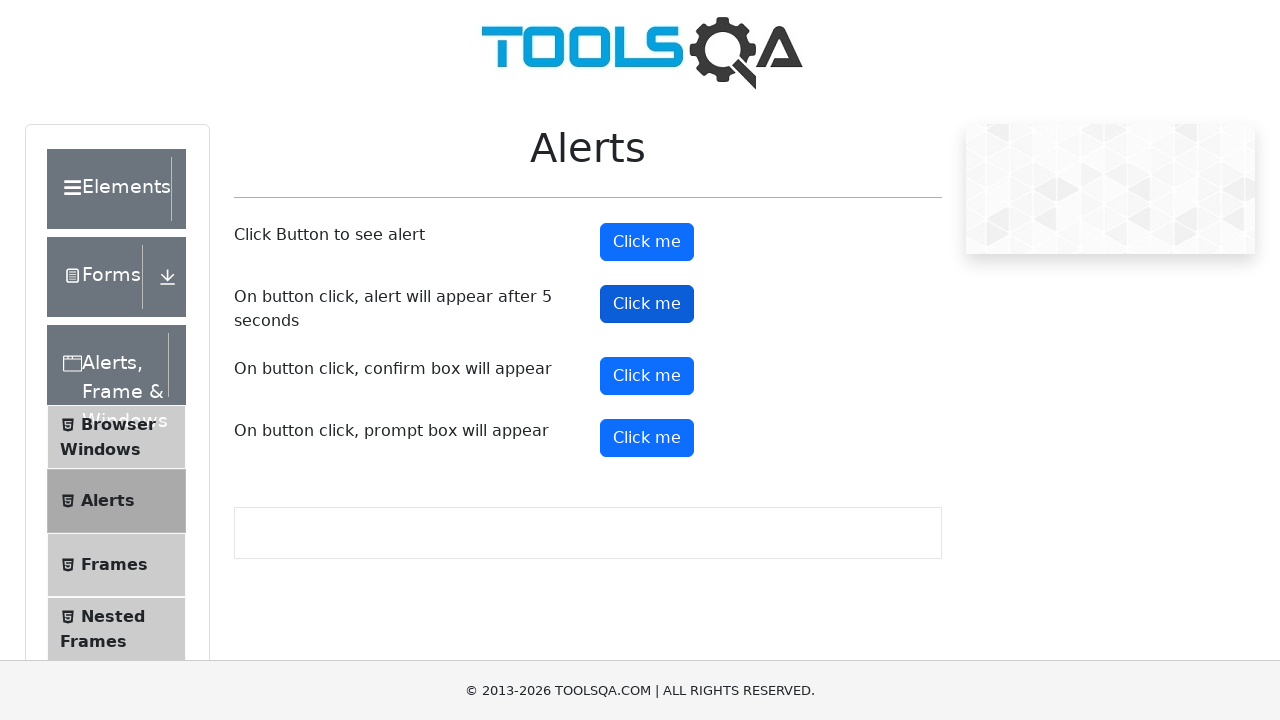

Waited 4 seconds after timed alert
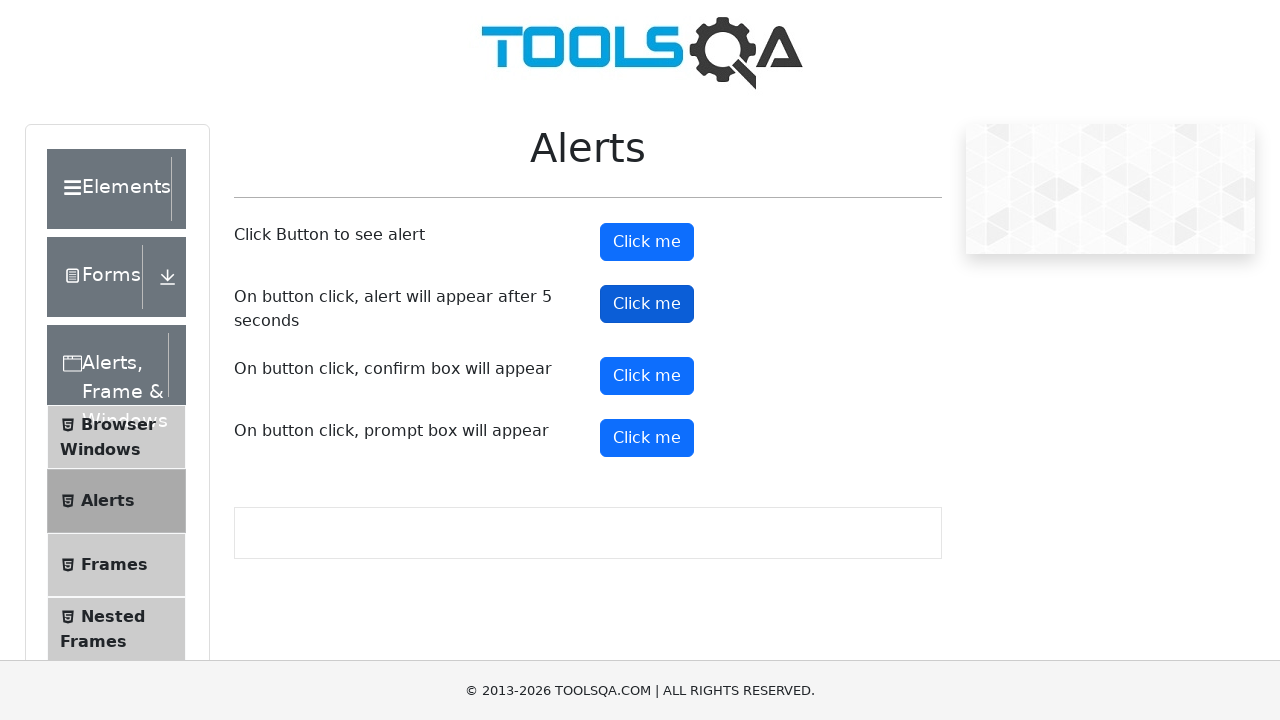

Clicked button to trigger confirmation dialog at (647, 376) on #confirmButton
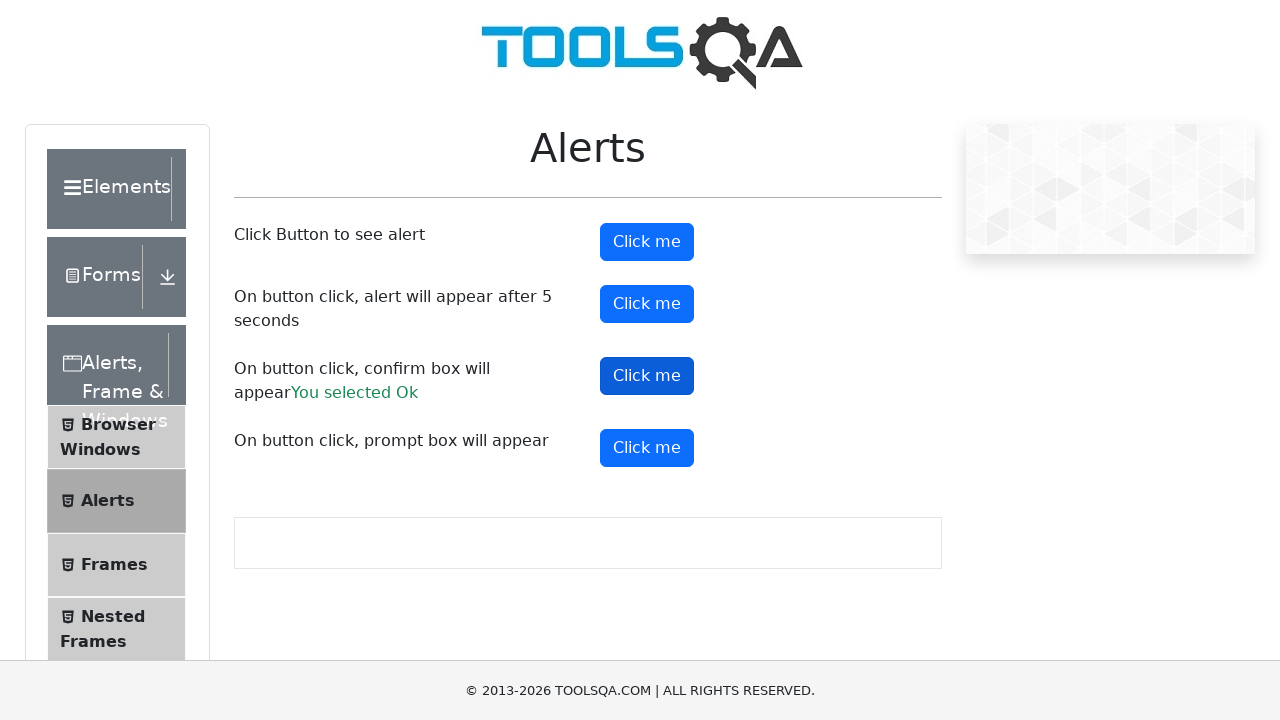

Waited 2 seconds for confirmation dialog to appear
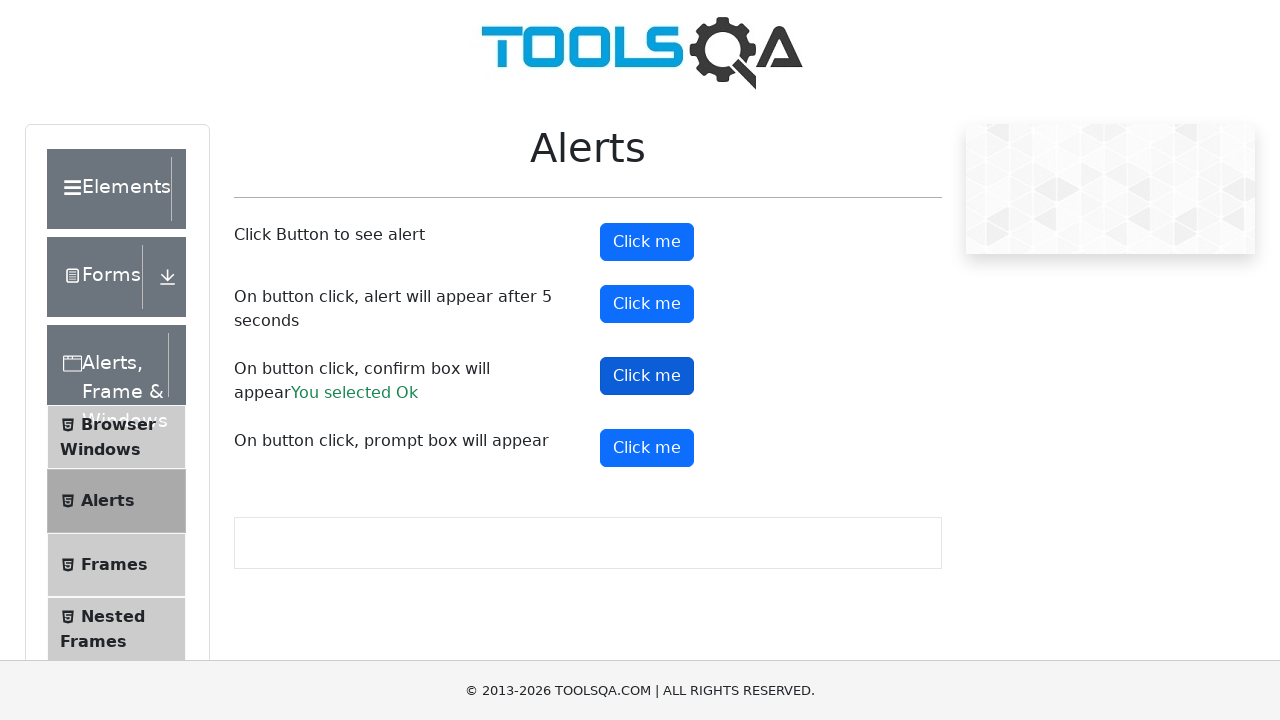

Waited 4 seconds after confirmation dialog was accepted
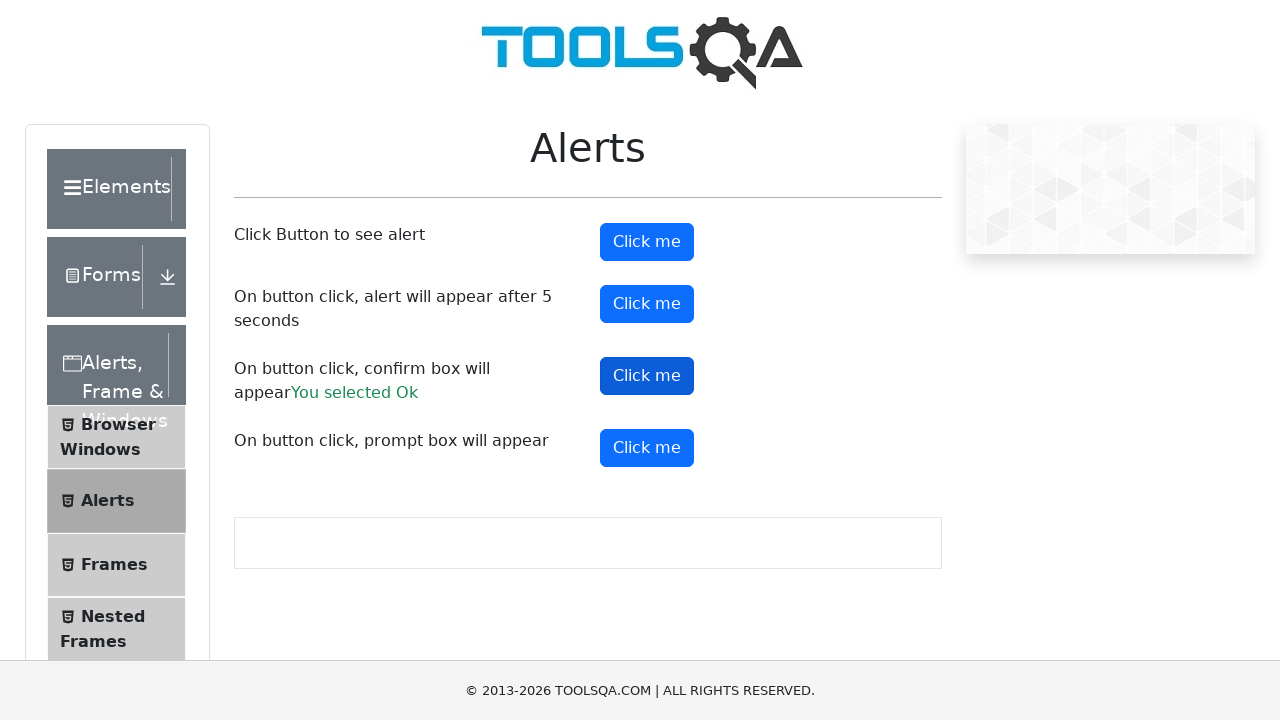

Confirmed result text element is displayed
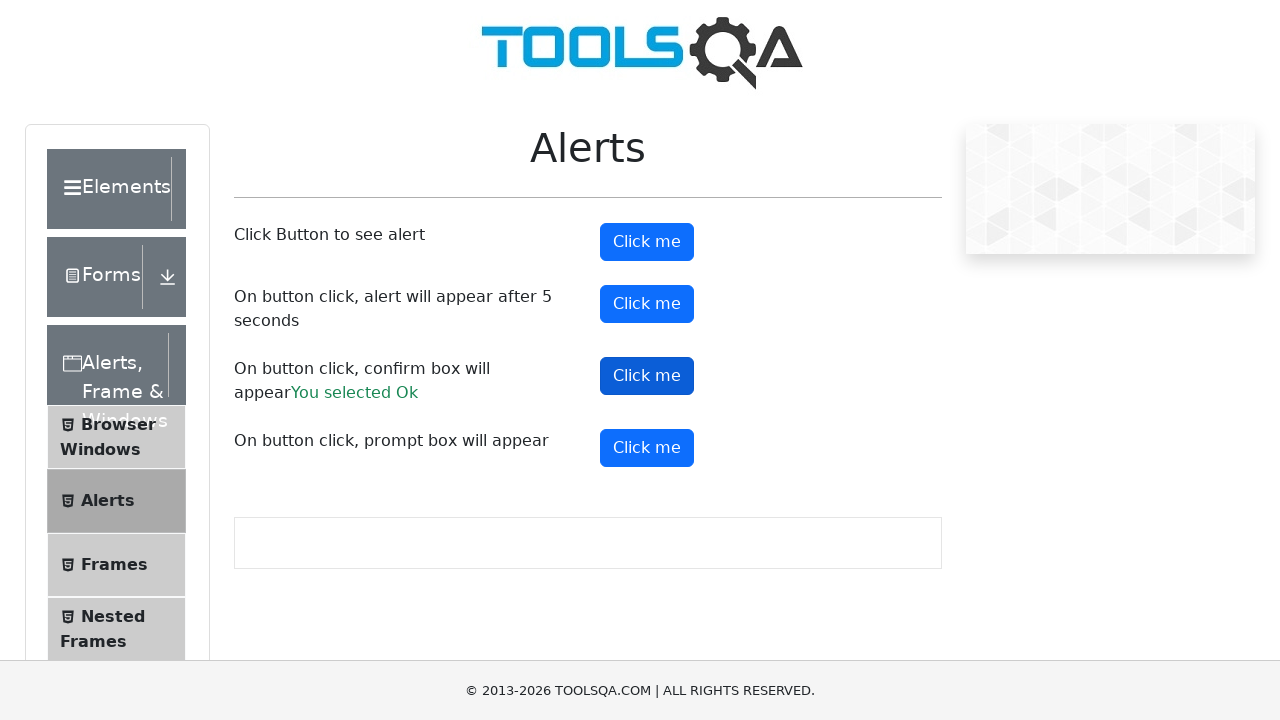

Waited 3 seconds to view confirmation result
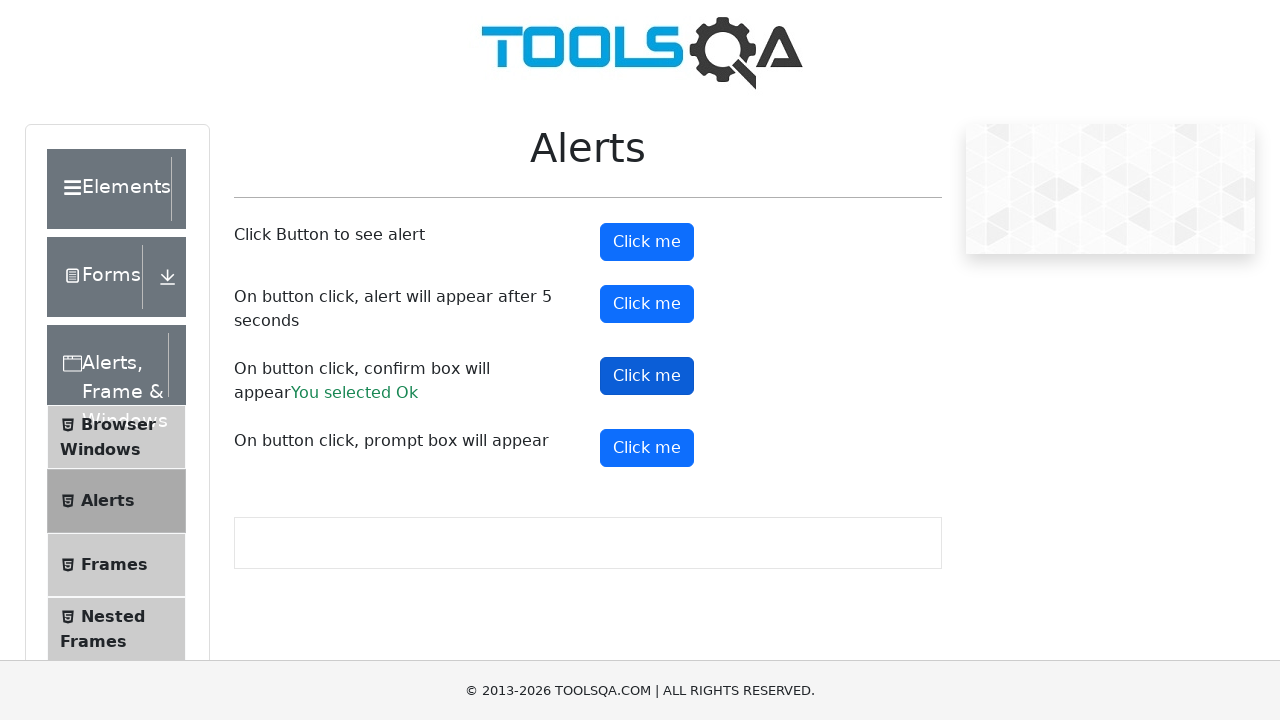

Scrolled to prompt button
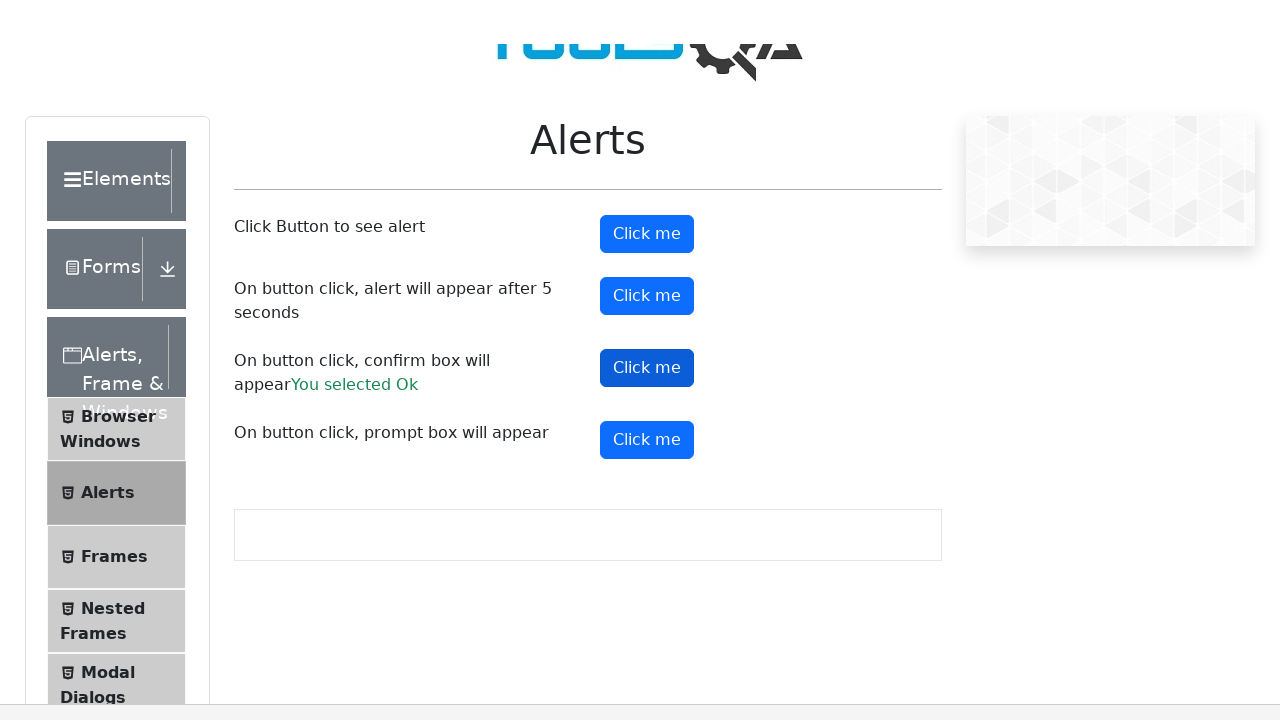

Set up dialog handler for prompt with input 'xyzegv'
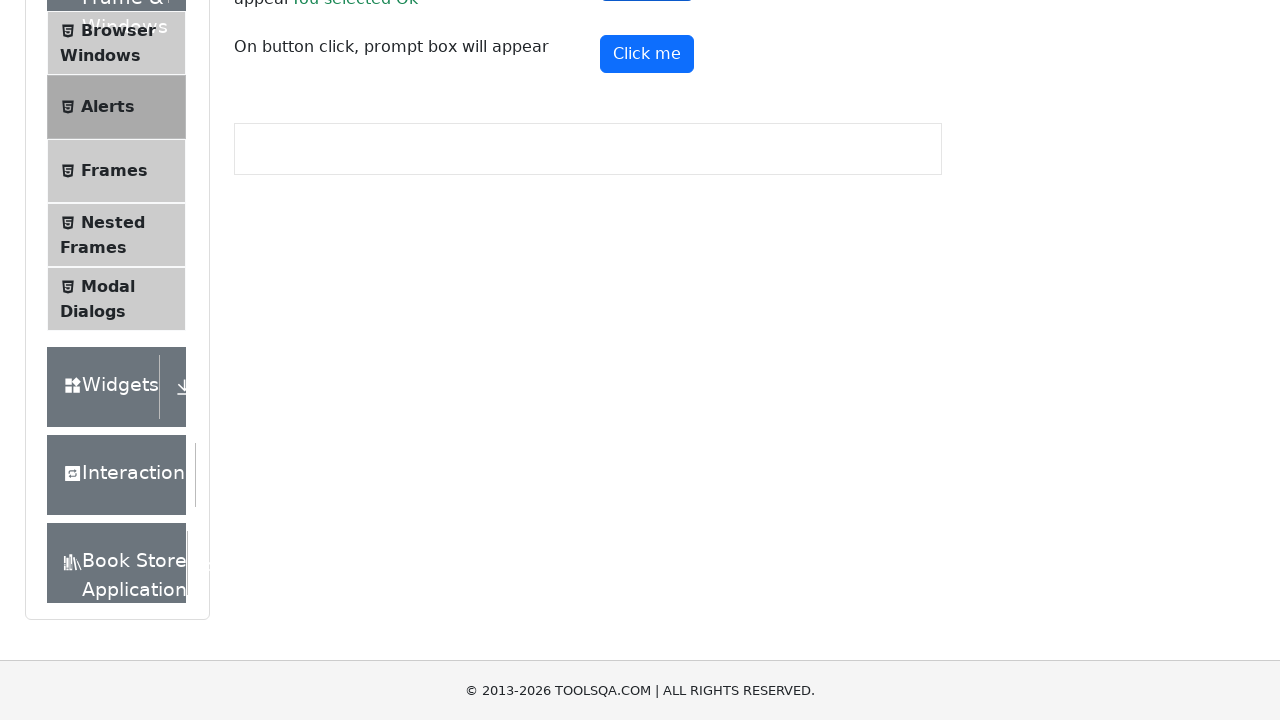

Clicked button to trigger prompt dialog at (647, 54) on #promtButton
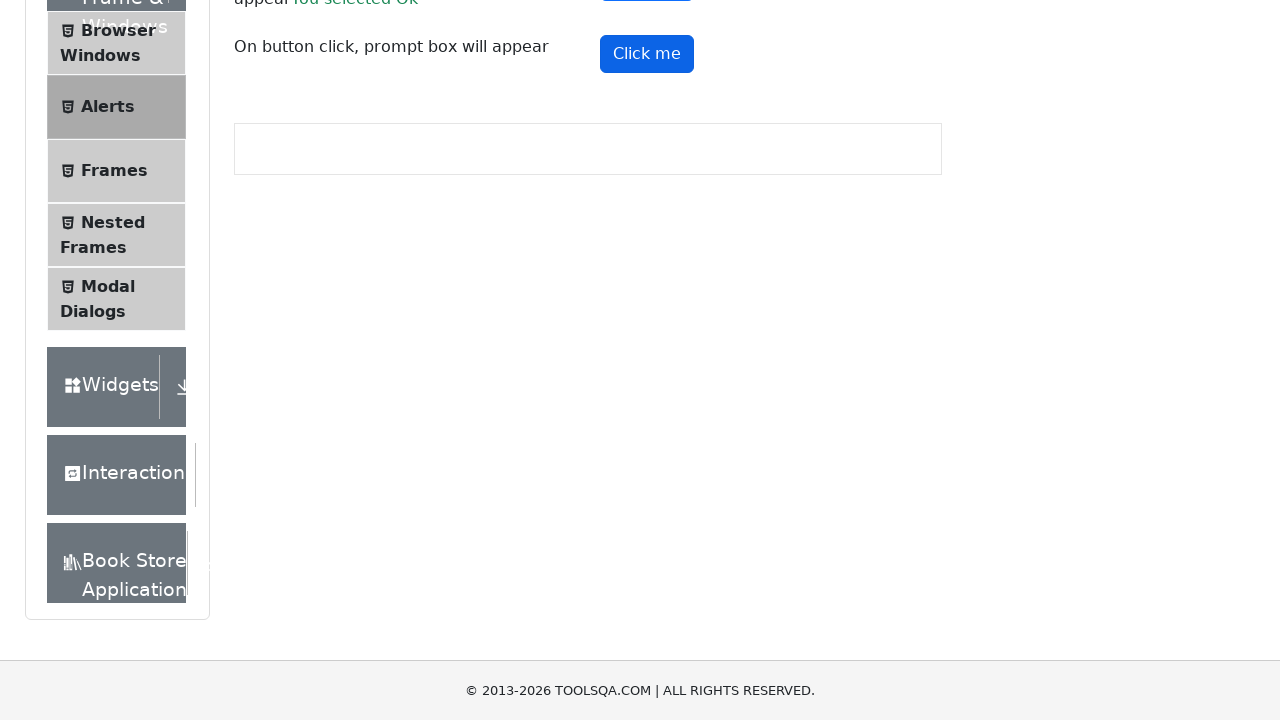

Waited 3 seconds after prompt dialog was handled
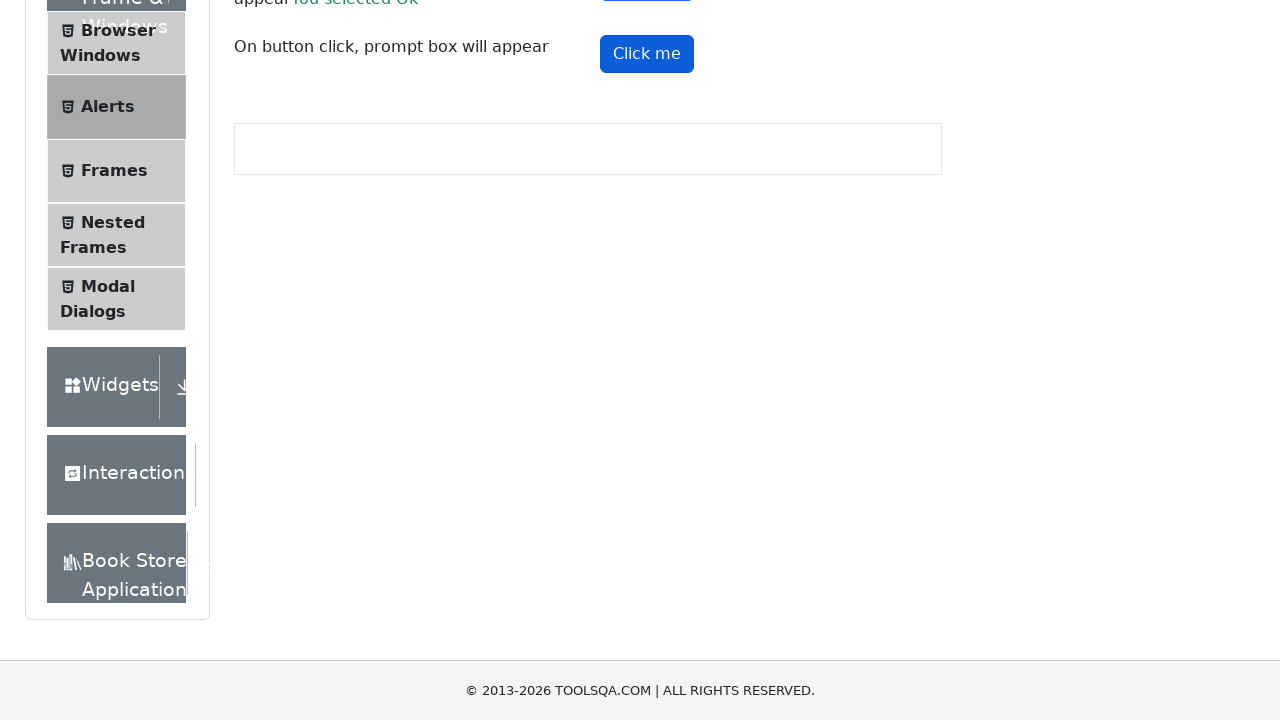

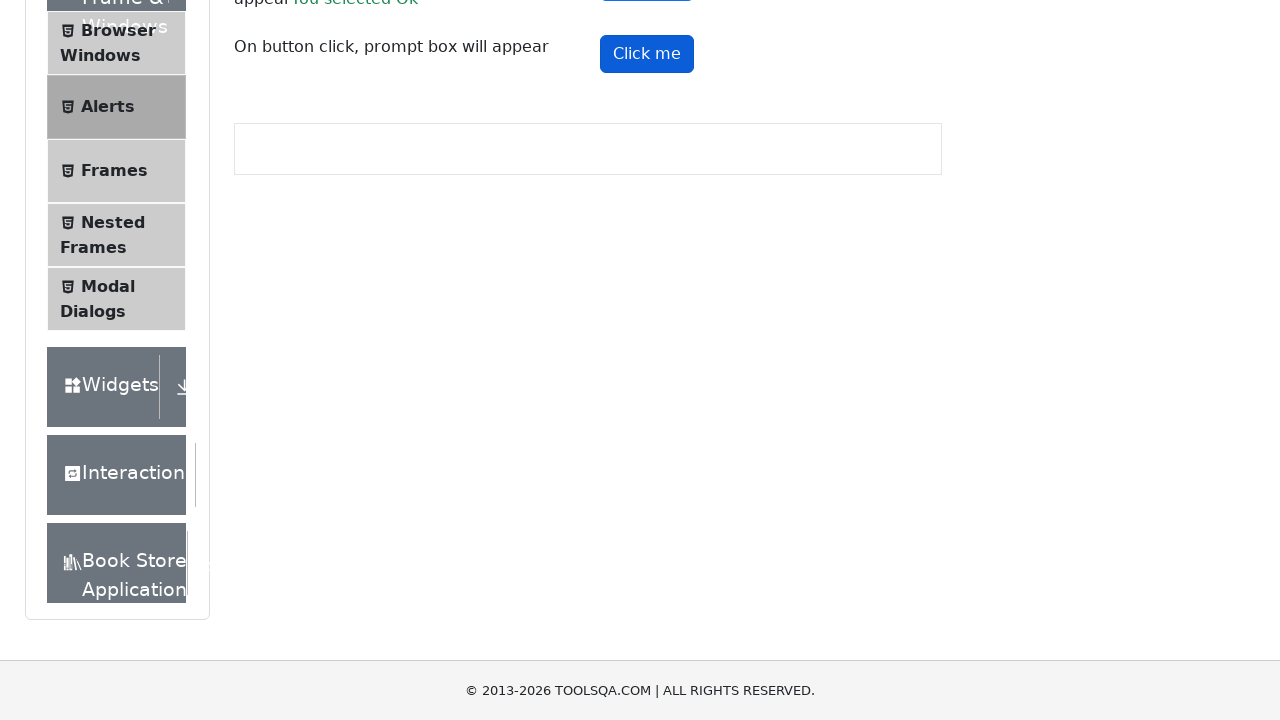